Tests drag and drop functionality within an iframe by dragging a source element to a target drop zone.

Starting URL: https://jqueryui.com/droppable/

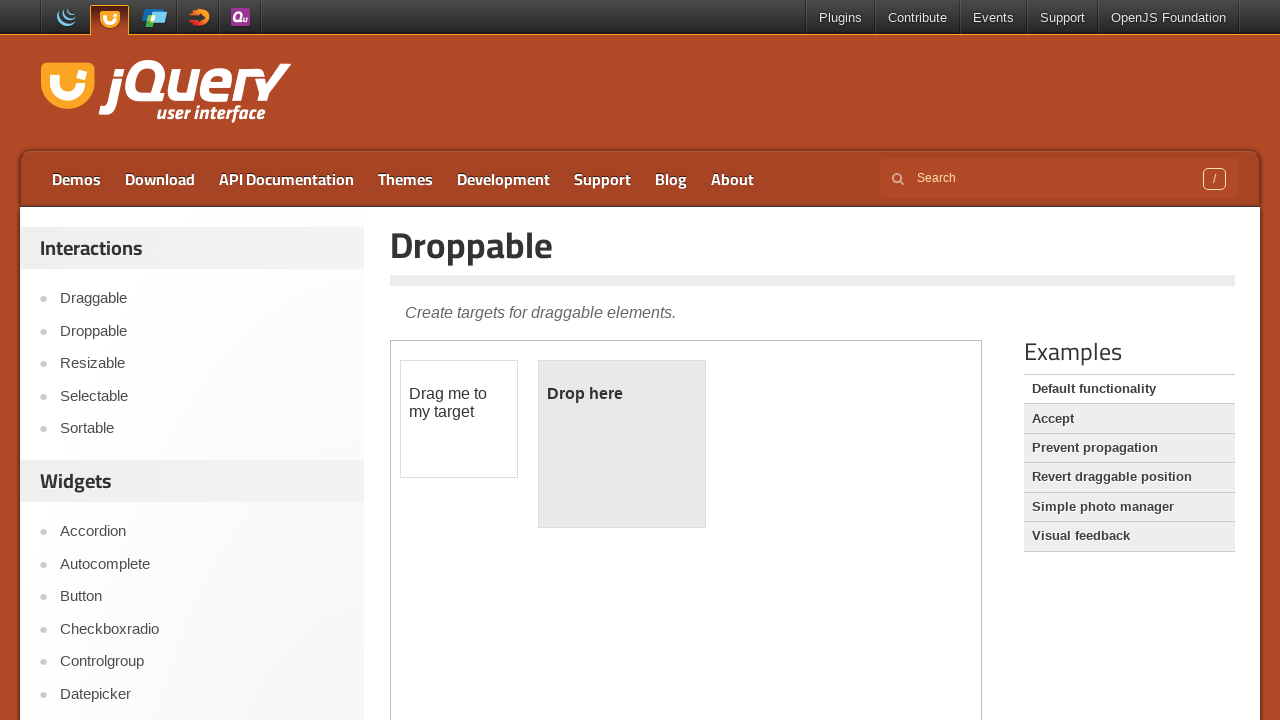

Located the demo iframe
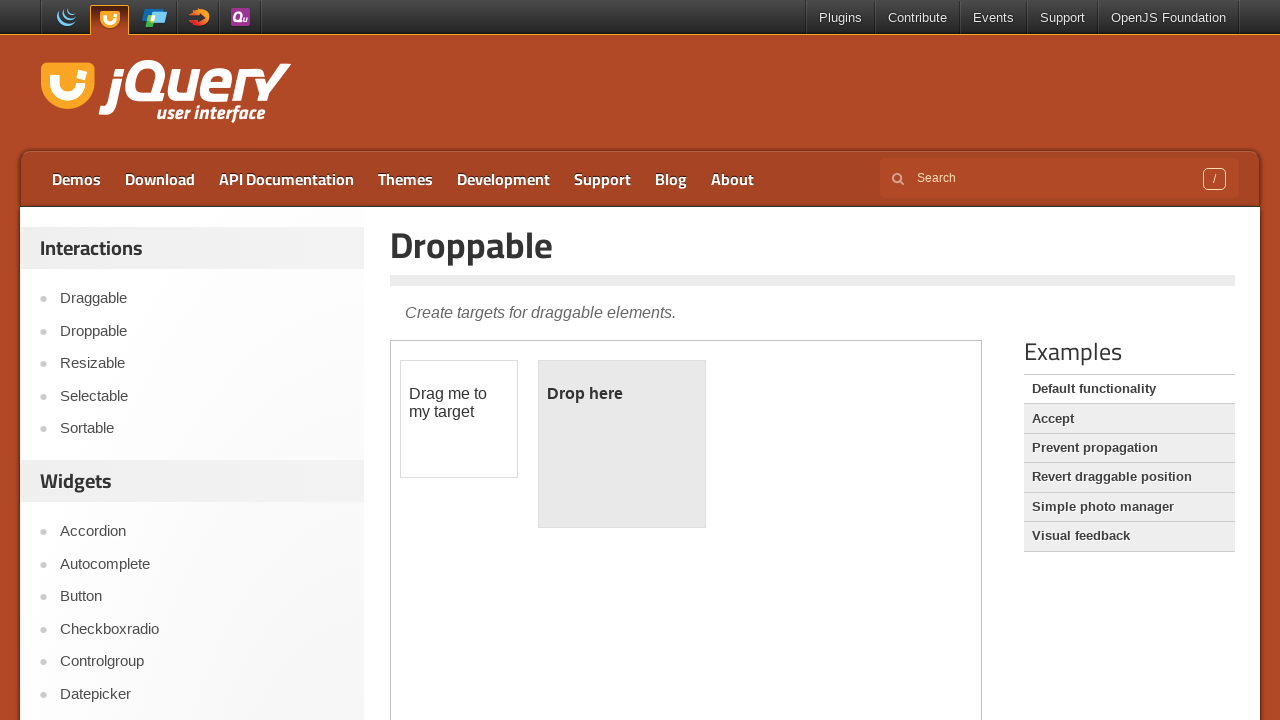

Dragged draggable element to droppable drop zone within iframe at (622, 444)
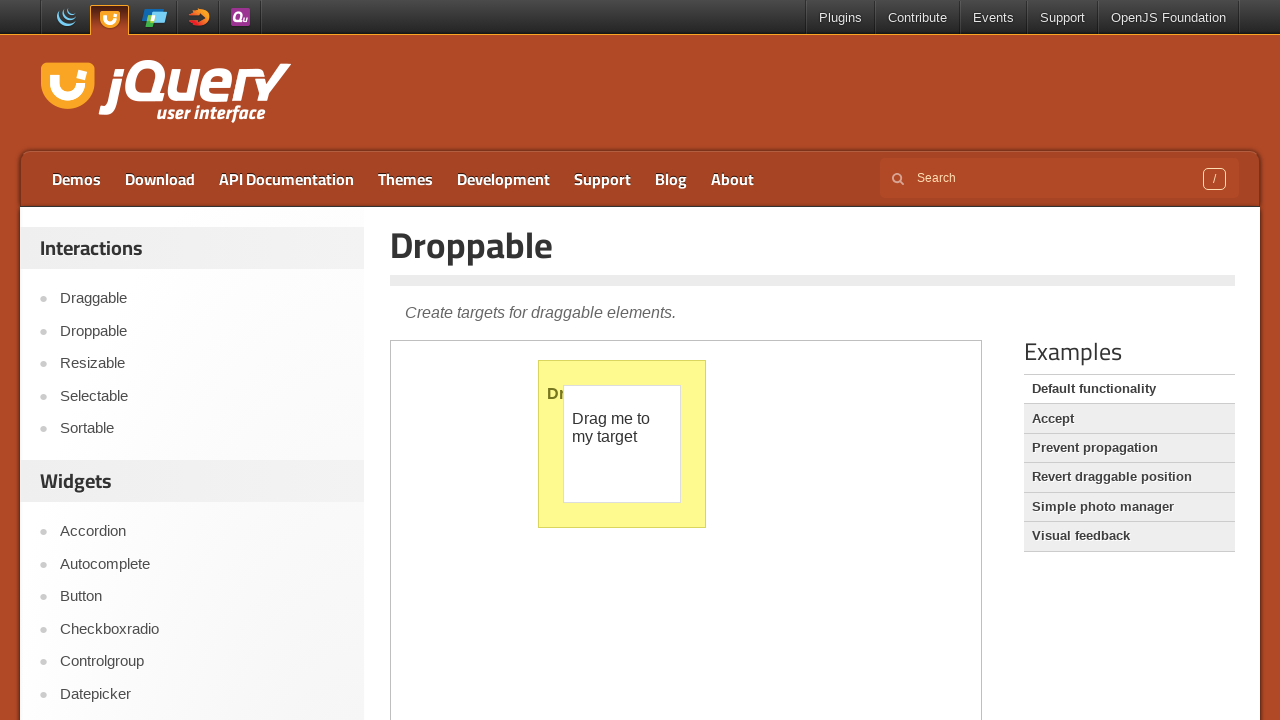

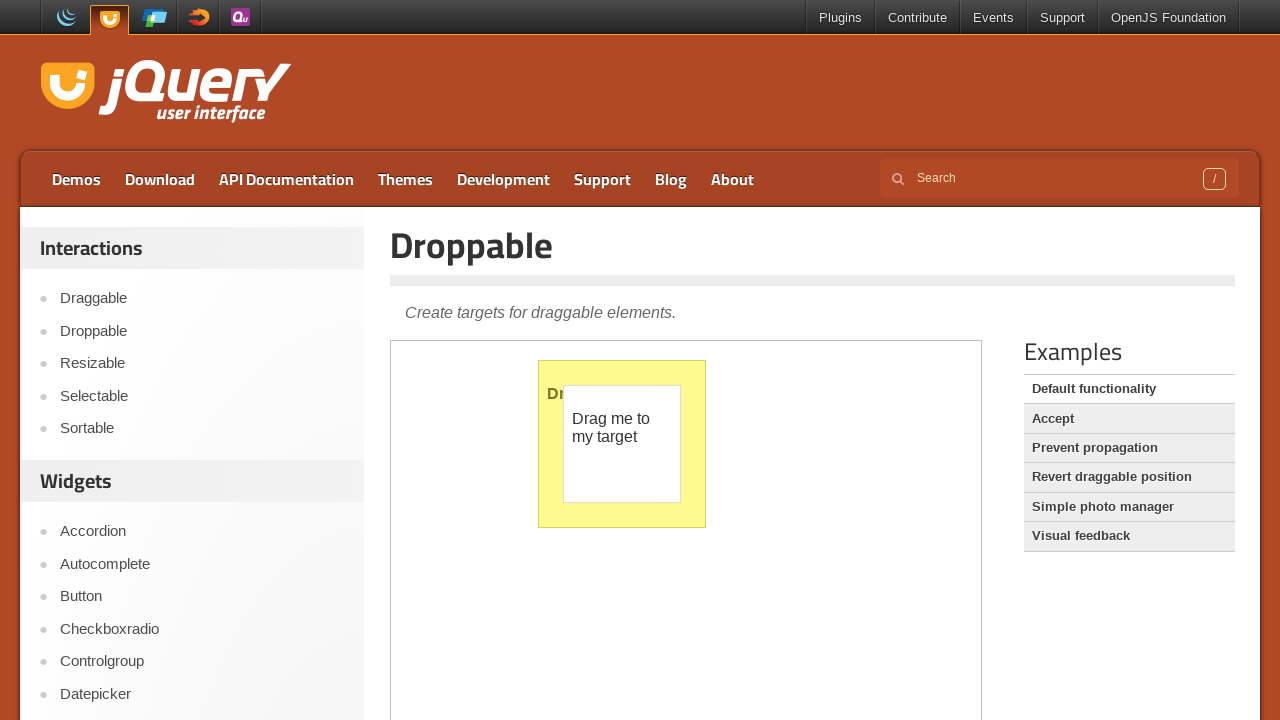